Simple navigation test that opens the Hepsiburada e-commerce homepage

Starting URL: https://www.hepsiburada.com

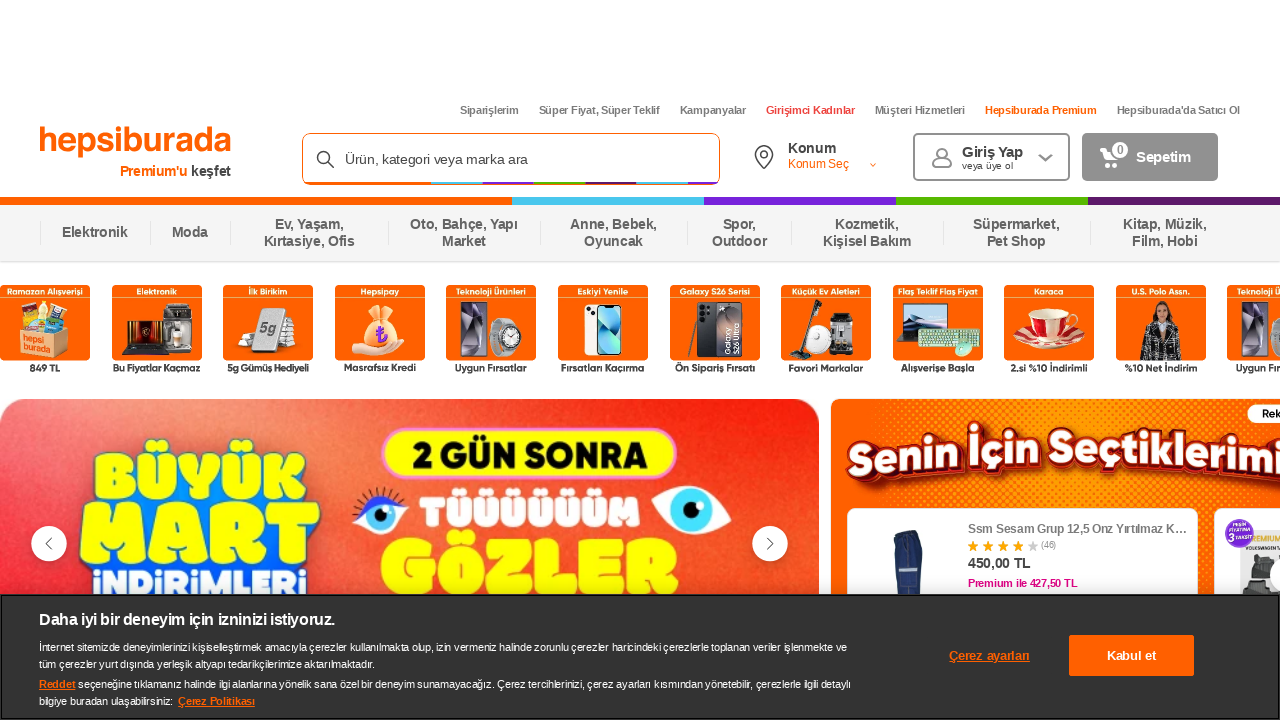

Waited for Hepsiburada homepage to fully load (domcontentloaded)
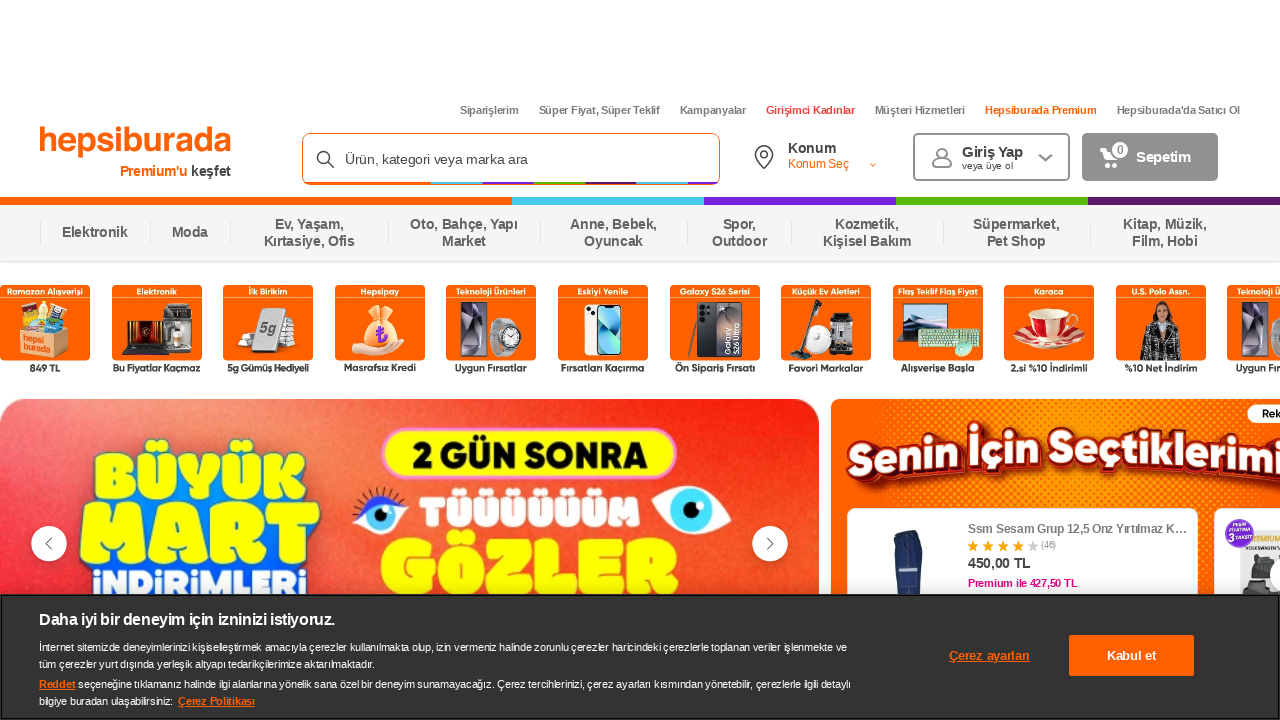

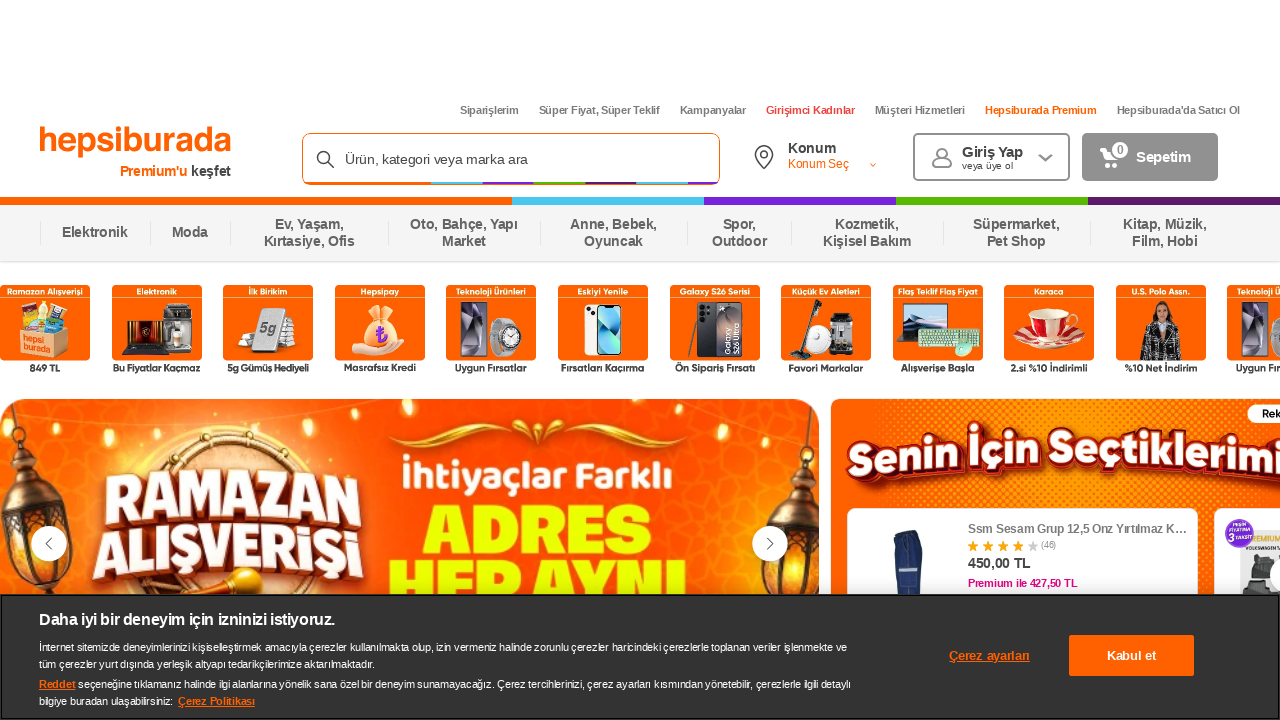